Tests footer navigation by scrolling to footer, clicking a link, and navigating back

Starting URL: https://rahulshettyacademy.com/AutomationPractice/

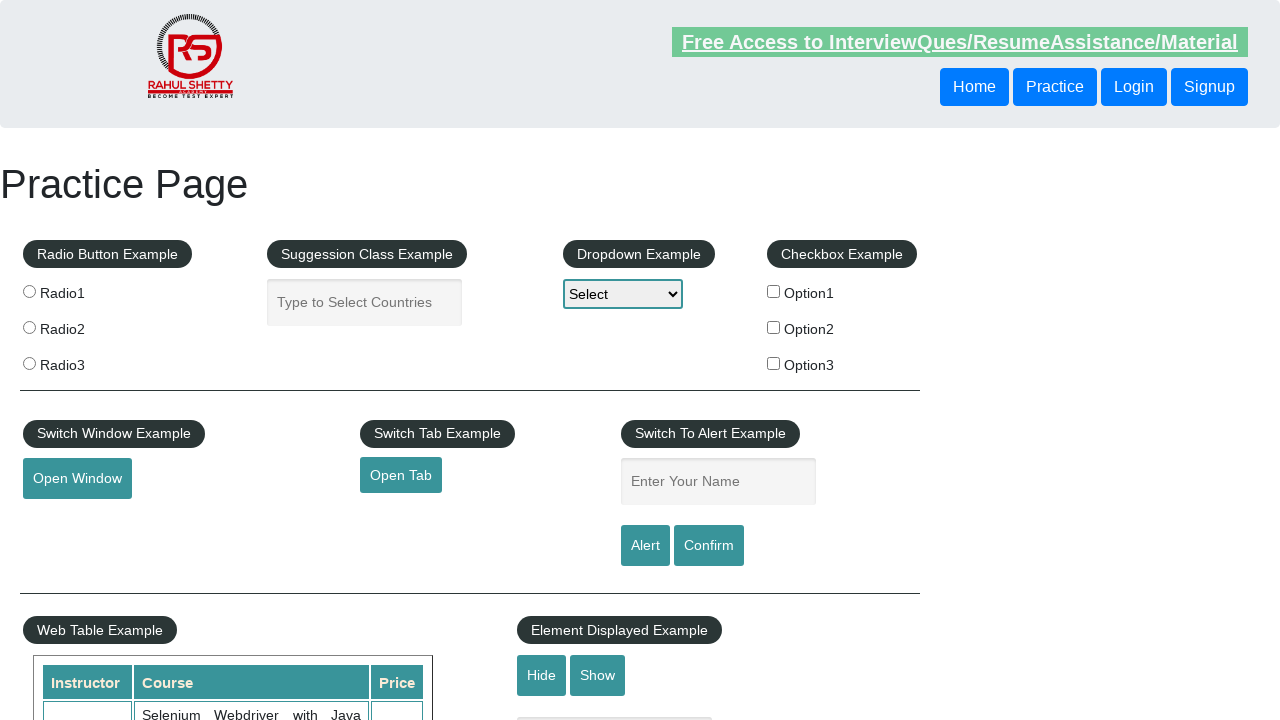

Scrolled down to footer section
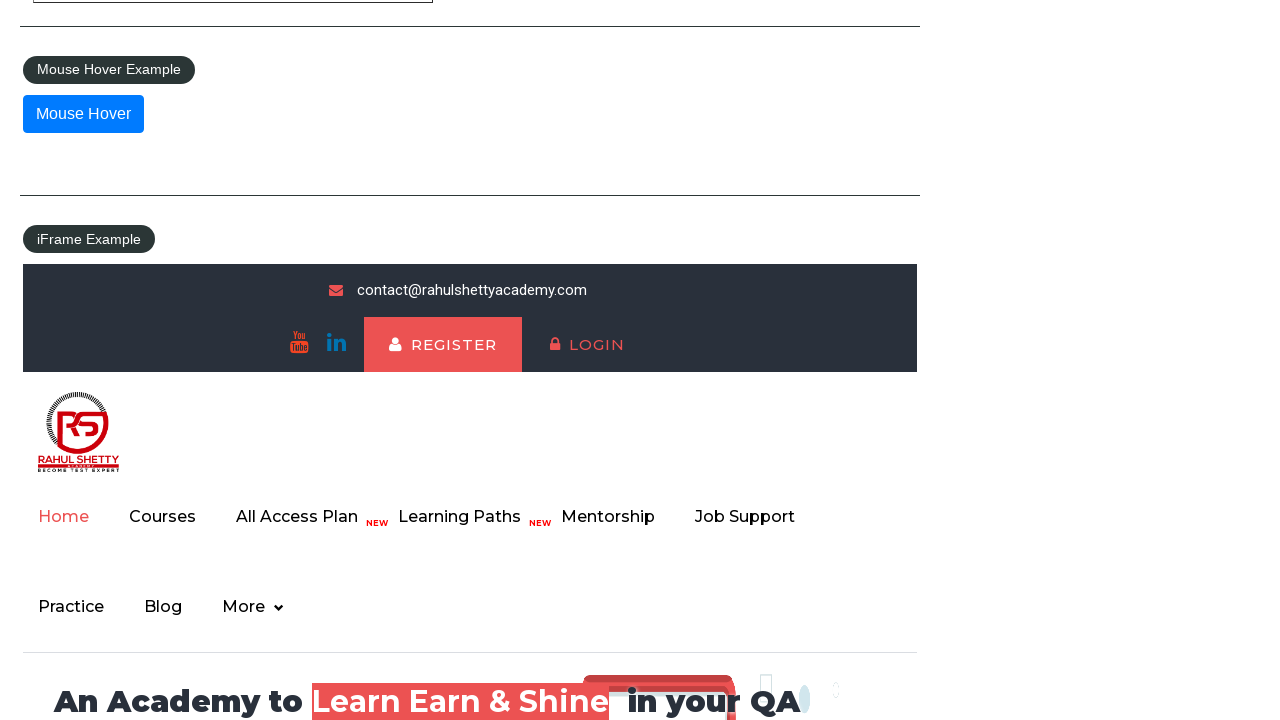

Clicked REST API link in footer at (68, 520) on a:text('REST API')
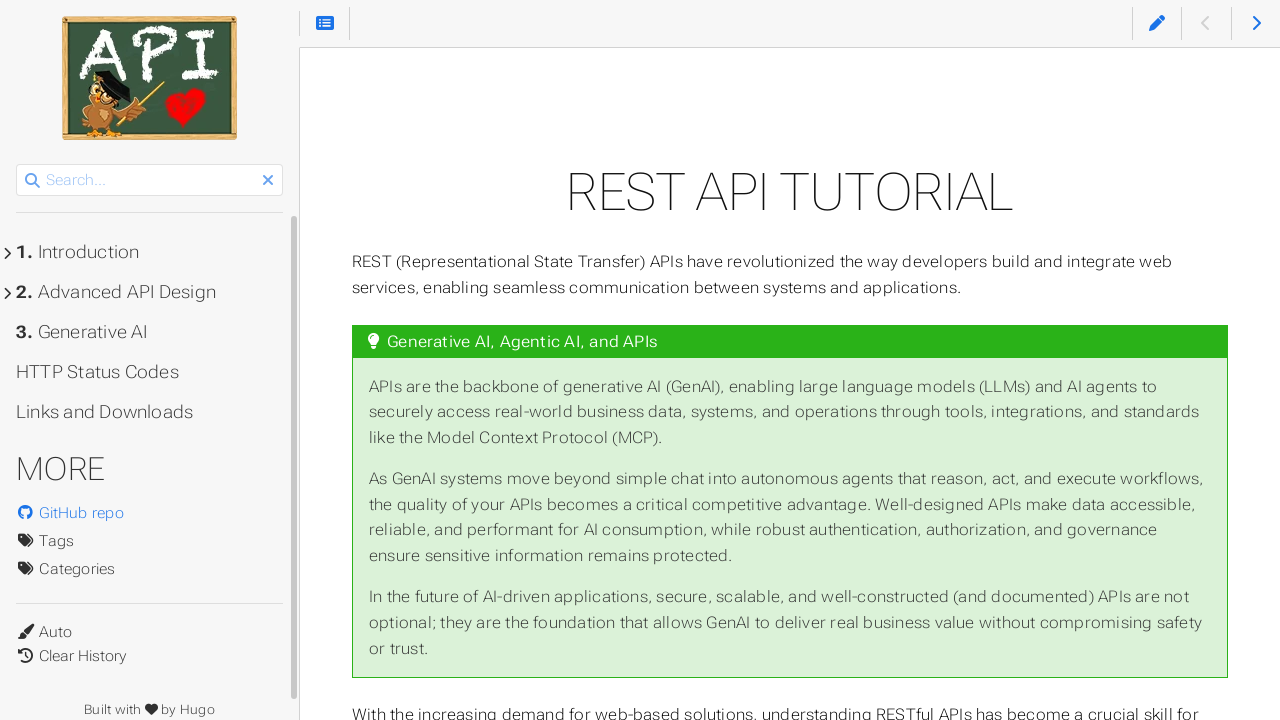

Navigated back to previous page
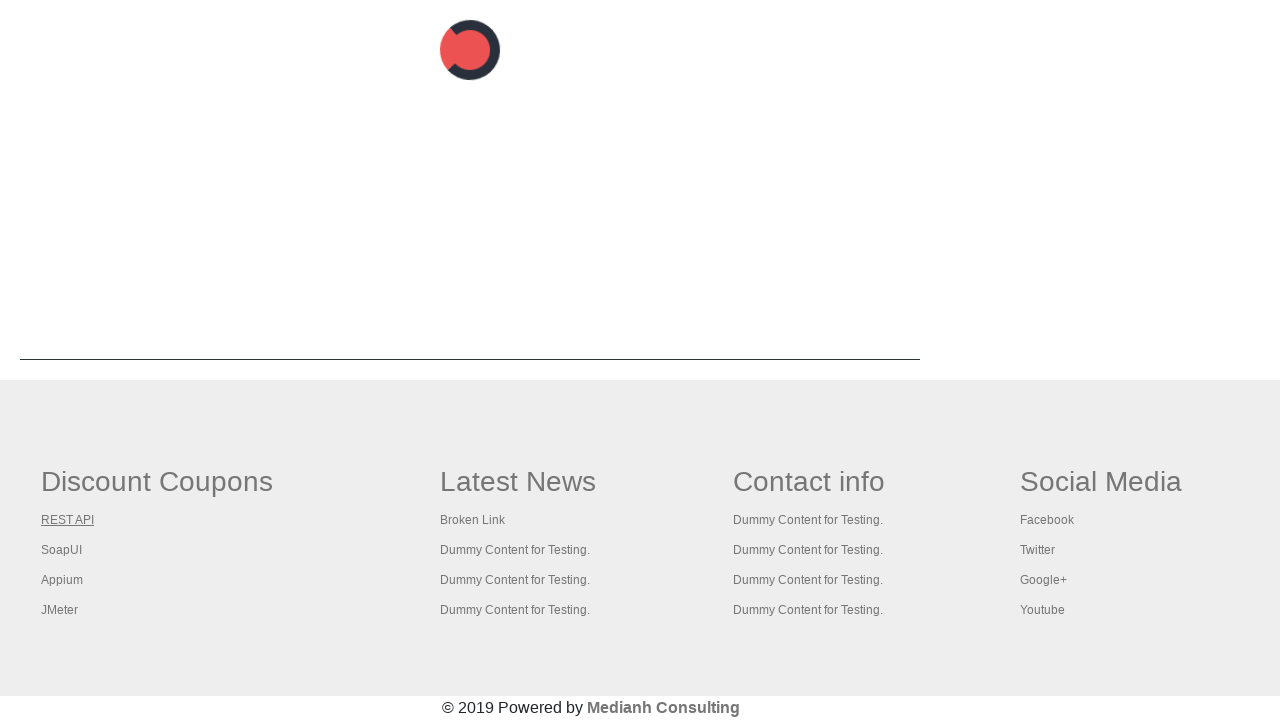

Scrolled back to top of page
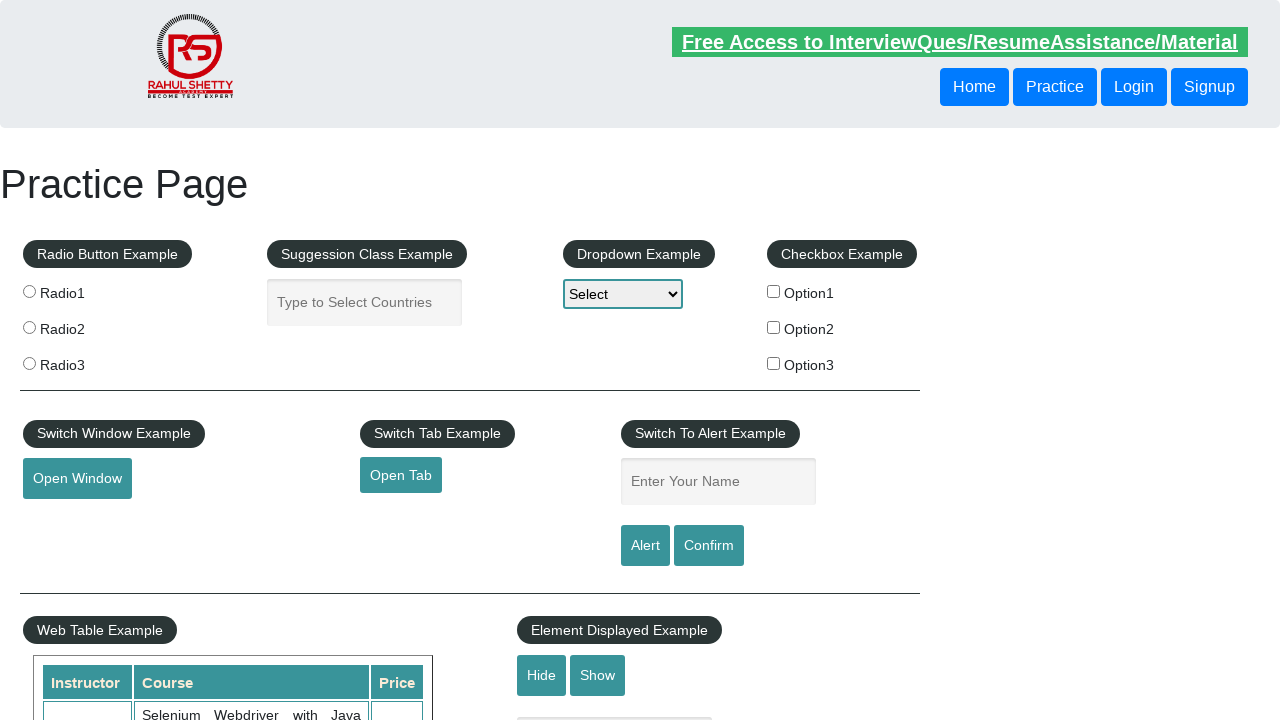

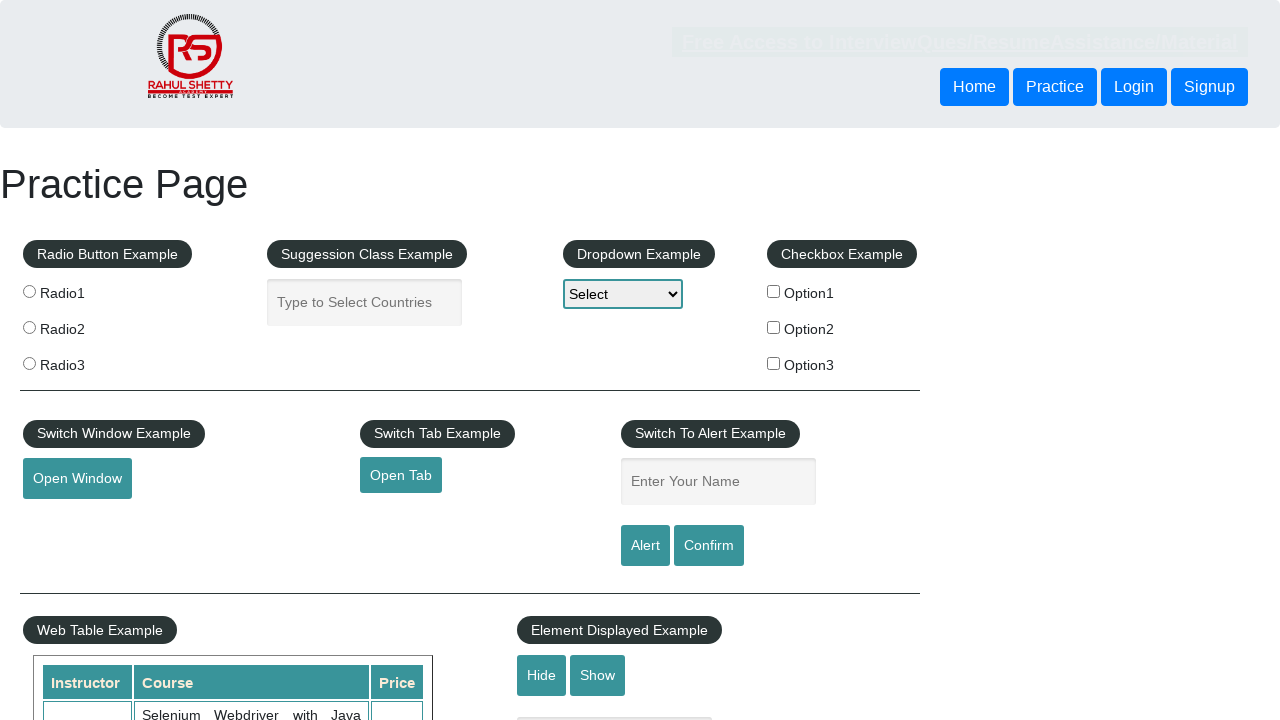